Tests navigation through dropdown menu to Links page and opens Home link in a new window

Starting URL: https://www.tutorialspoint.com/selenium/practice/selenium_automation_practice.php

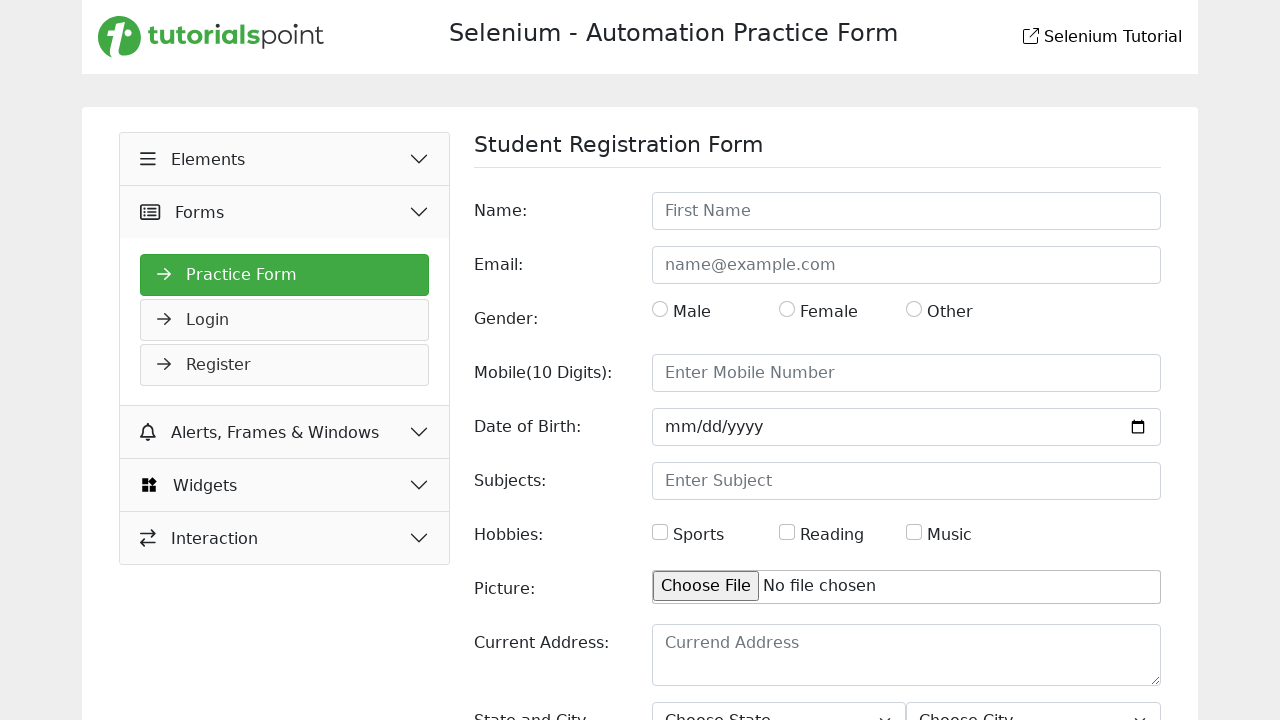

Clicked on Elements dropdown menu at (285, 159) on .accordion-button
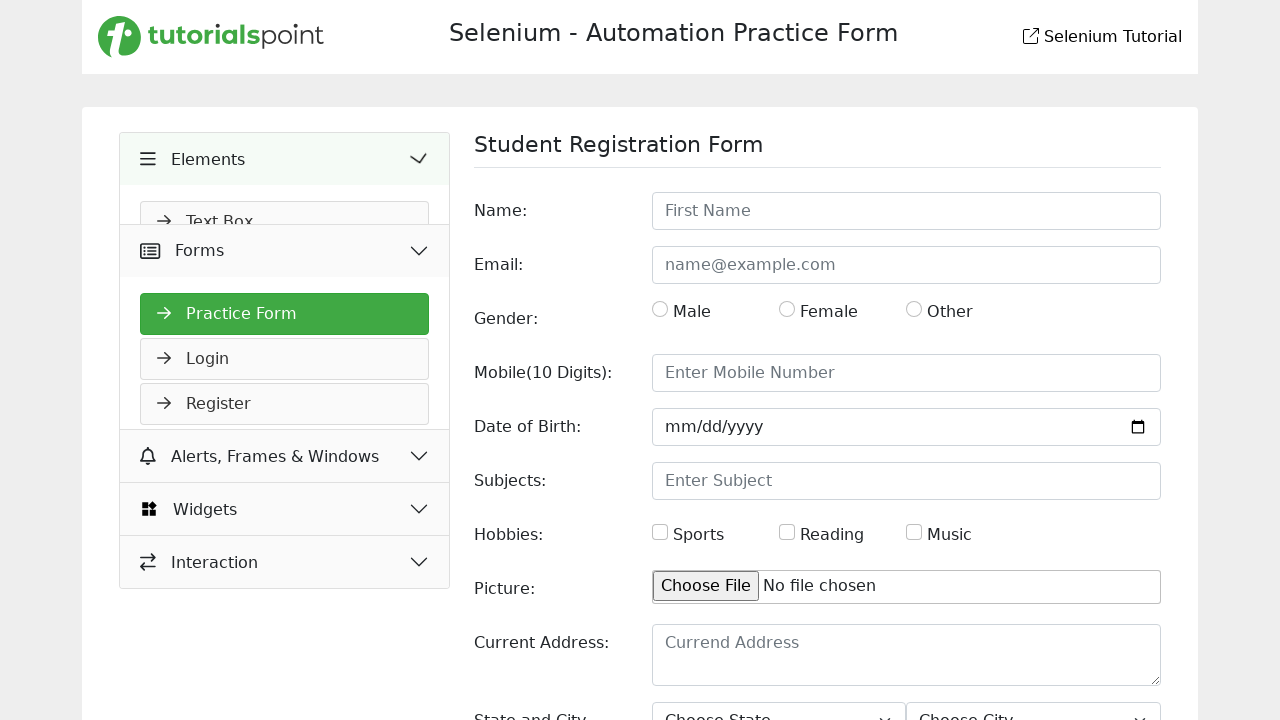

Clicked on Links option in dropdown menu at (285, 447) on text=Links
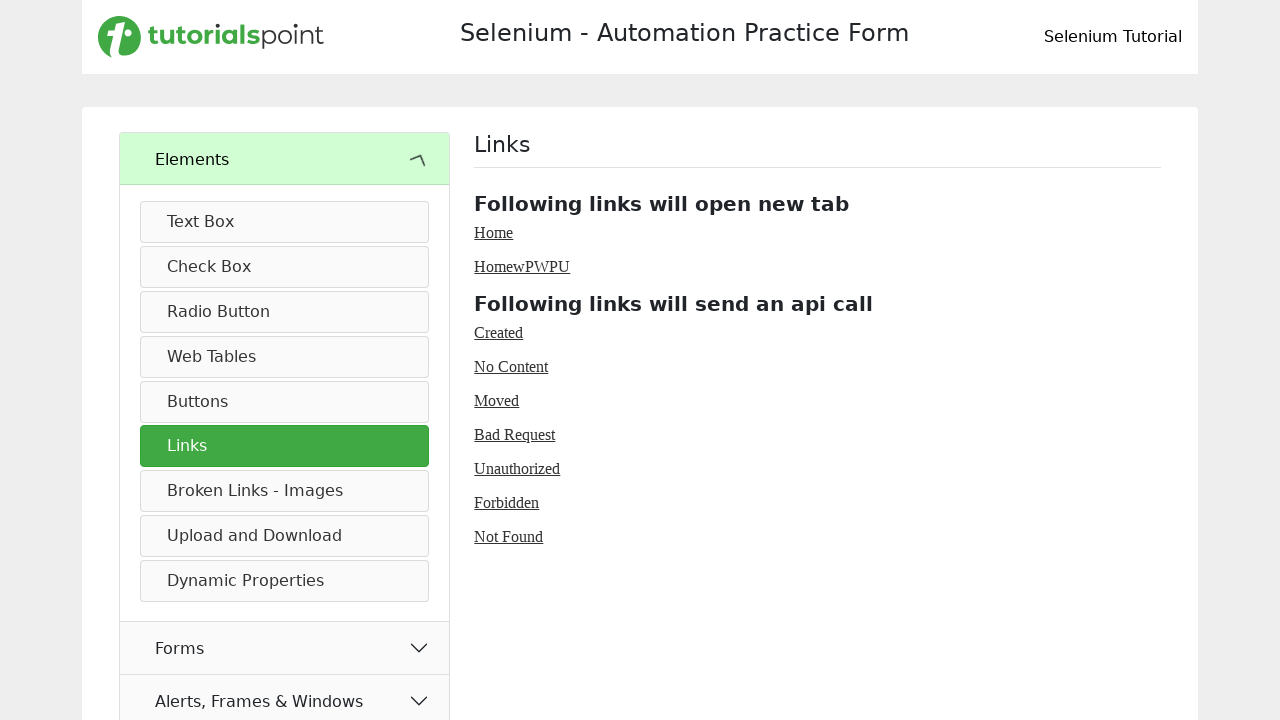

Clicked Home link which opened in a new window at (494, 232) on text=Home
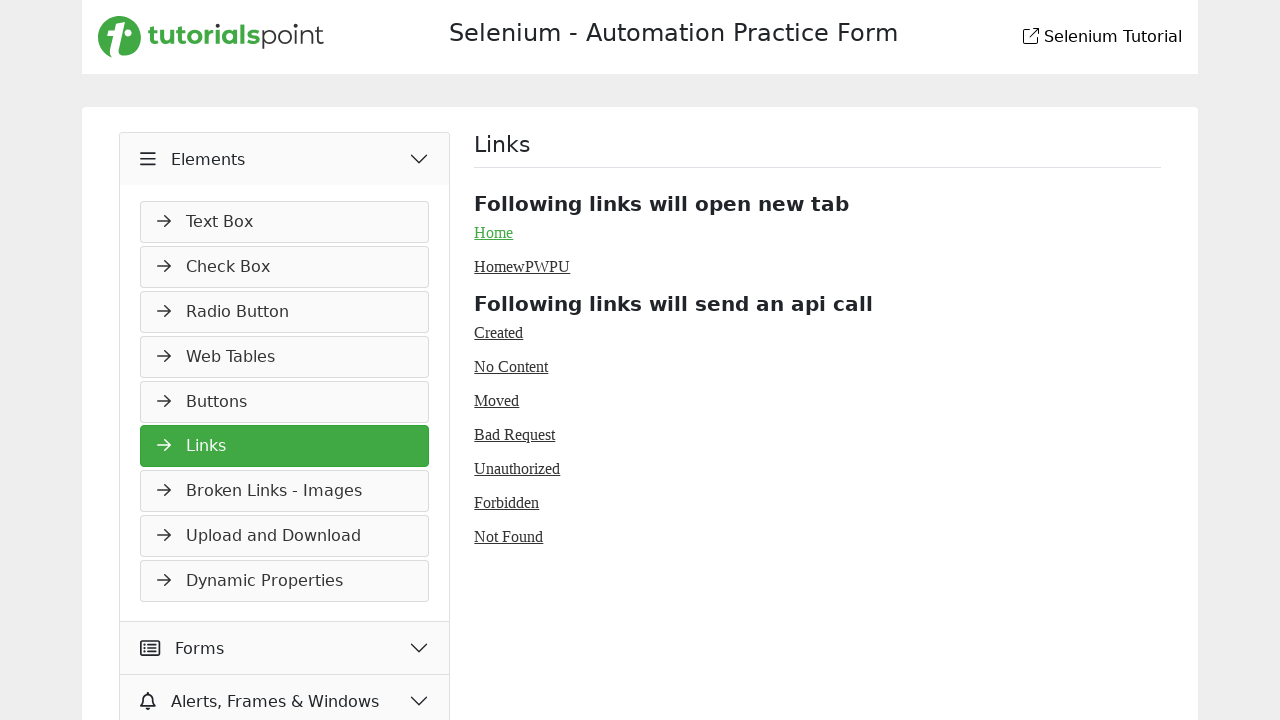

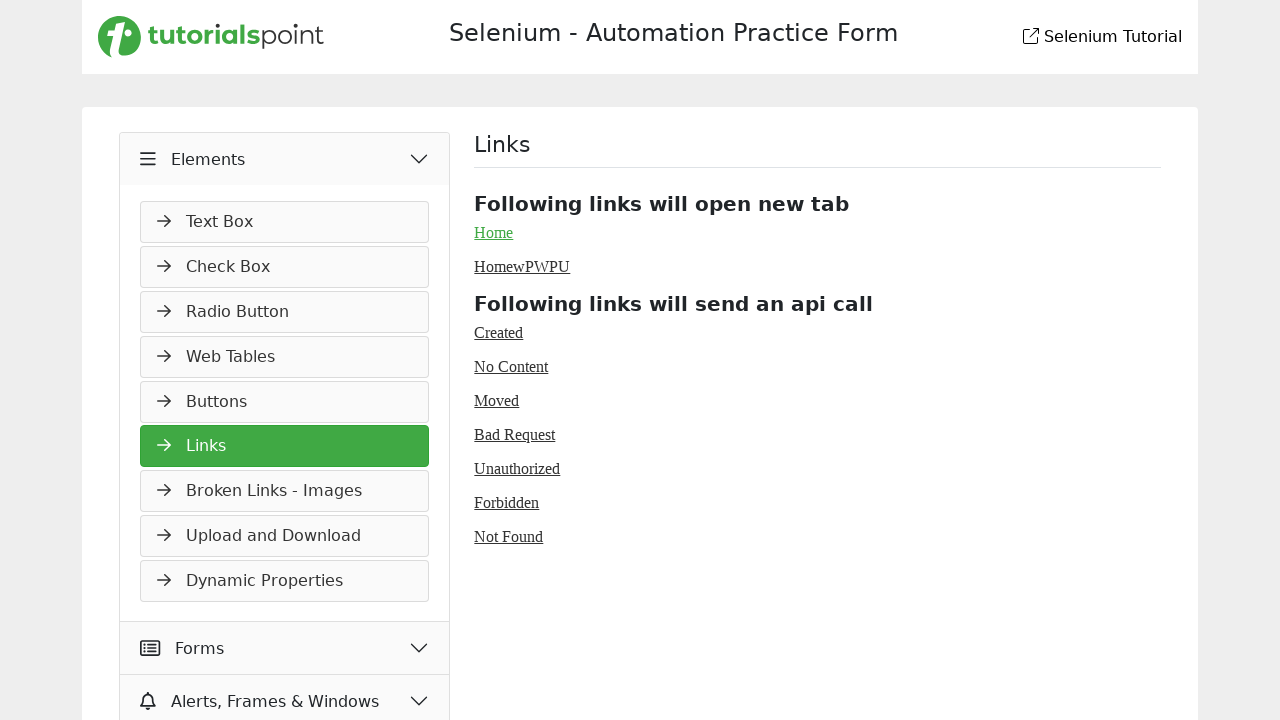